Tests that clicking Clear completed removes completed items from the list

Starting URL: https://demo.playwright.dev/todomvc

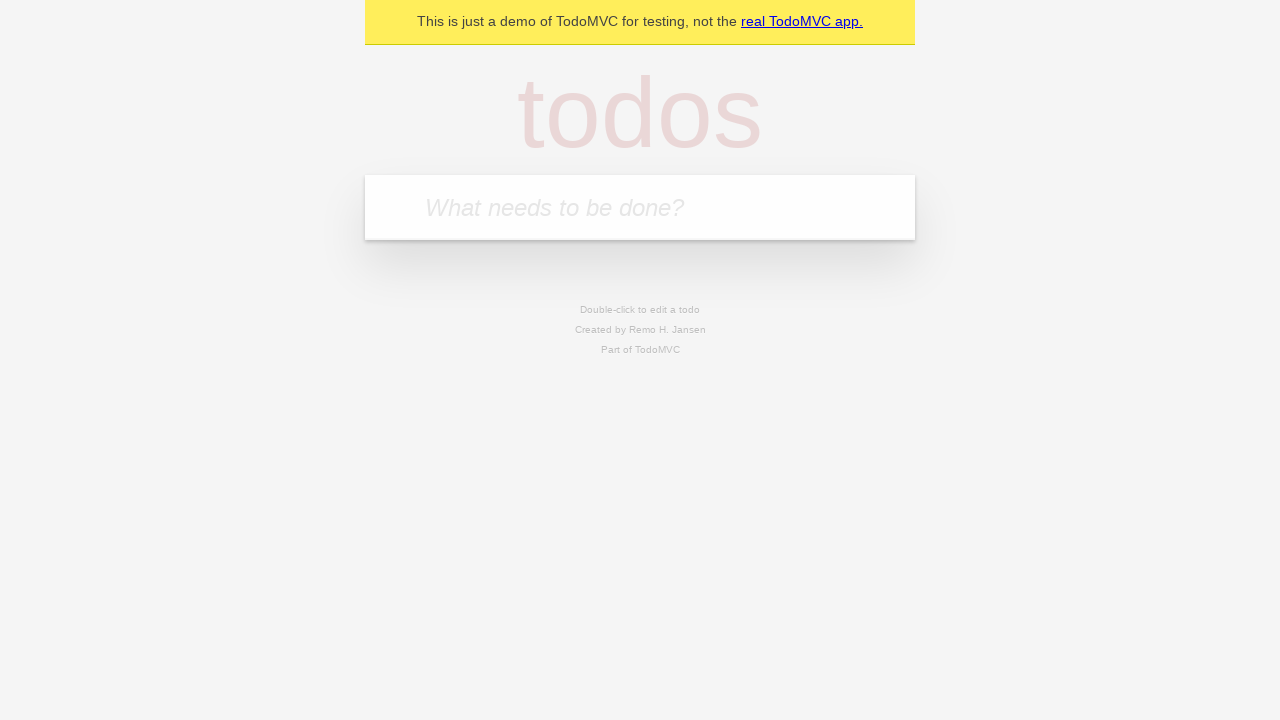

Filled todo input with 'buy some cheese' on internal:attr=[placeholder="What needs to be done?"i]
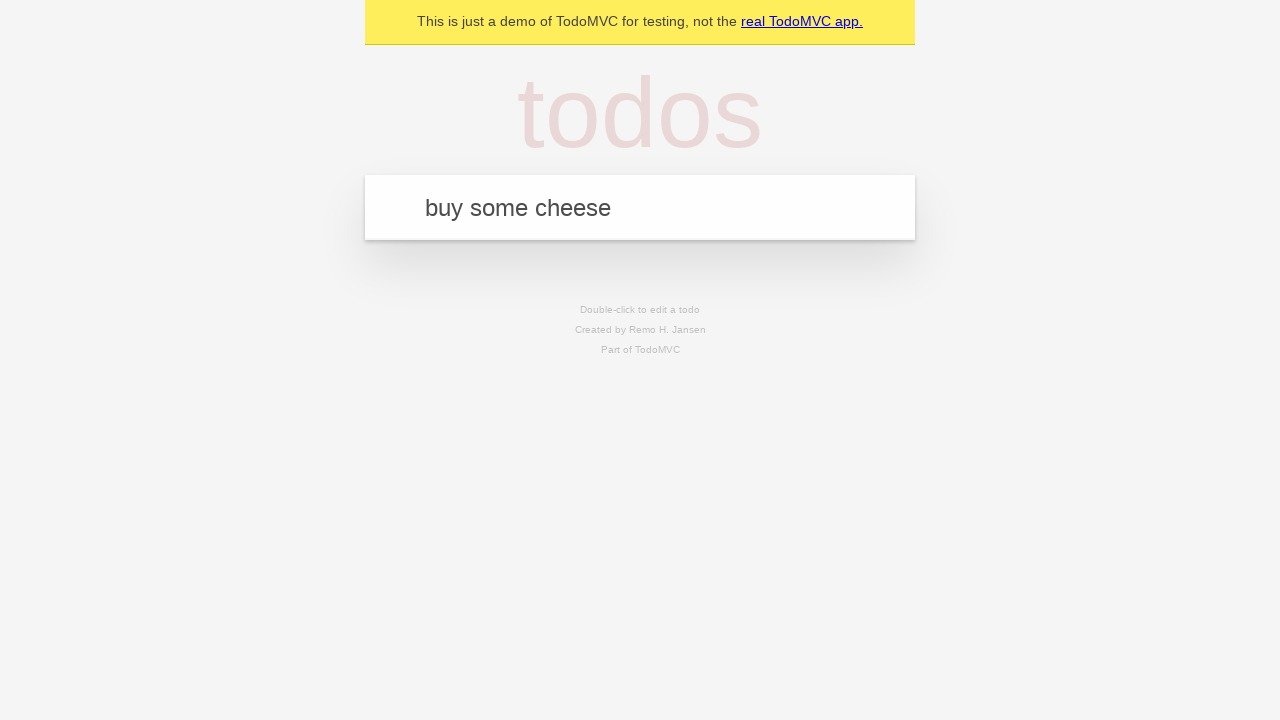

Pressed Enter to add 'buy some cheese' to the todo list on internal:attr=[placeholder="What needs to be done?"i]
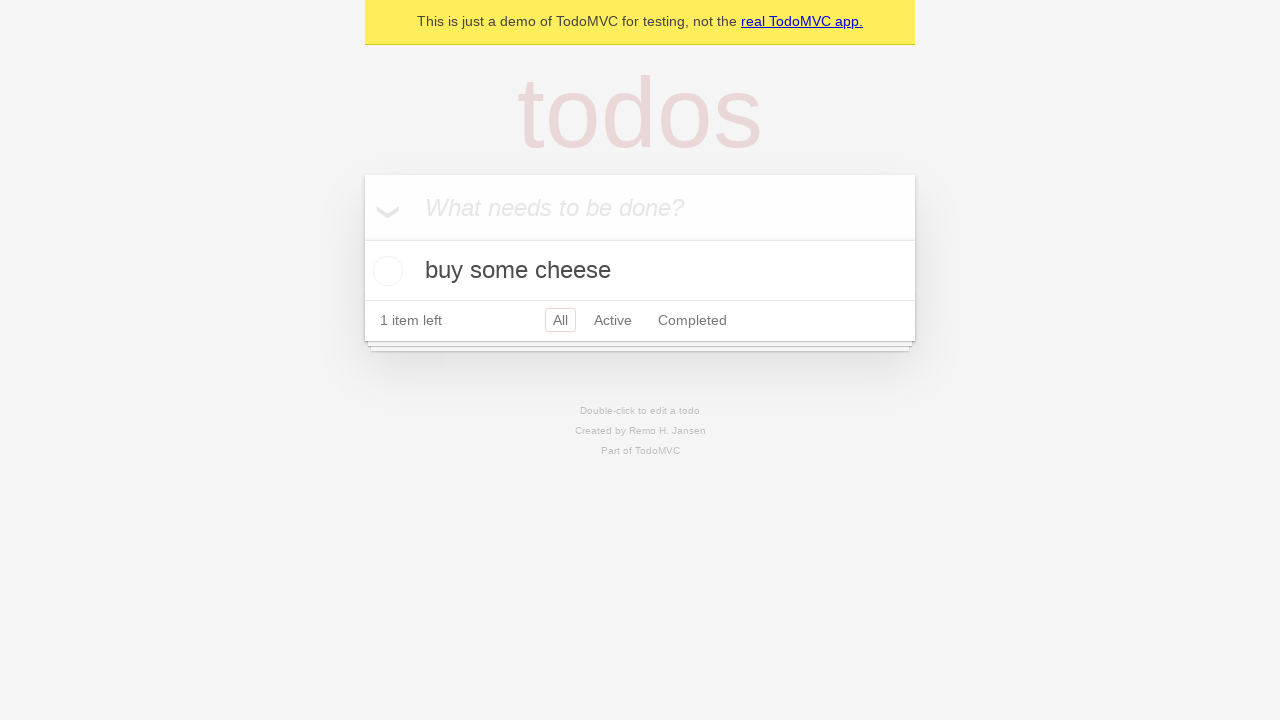

Filled todo input with 'feed the cat' on internal:attr=[placeholder="What needs to be done?"i]
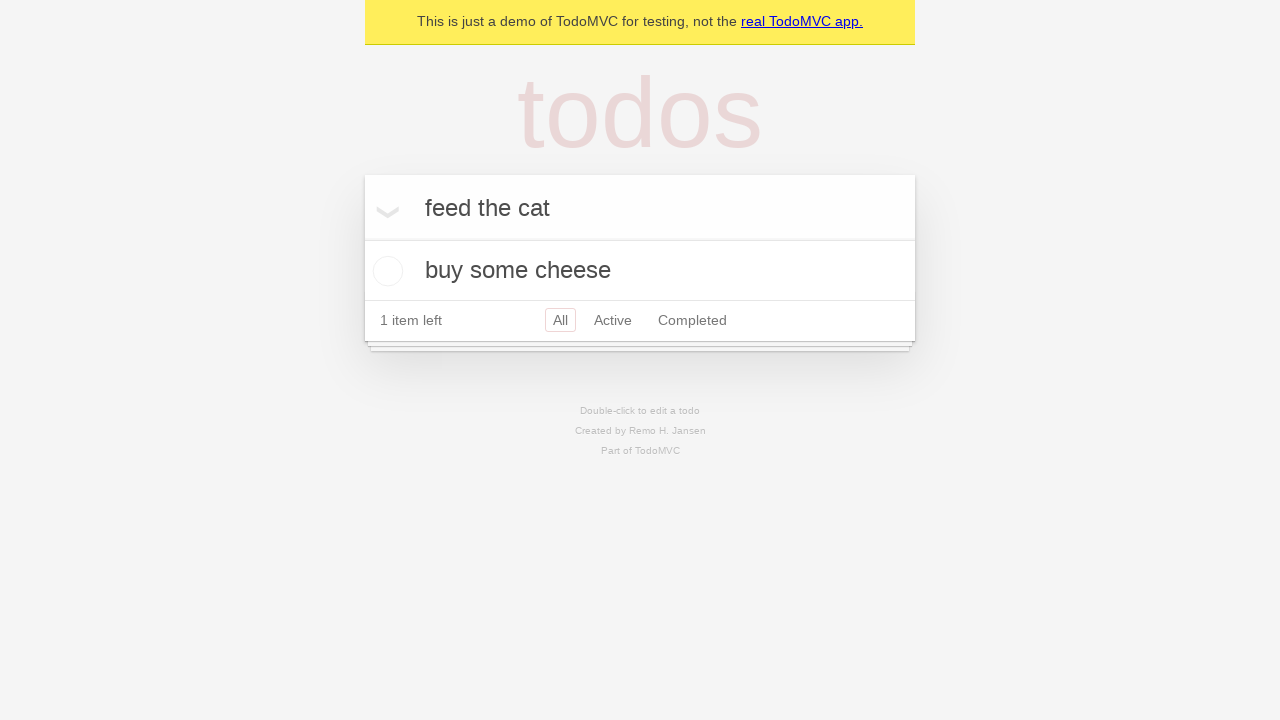

Pressed Enter to add 'feed the cat' to the todo list on internal:attr=[placeholder="What needs to be done?"i]
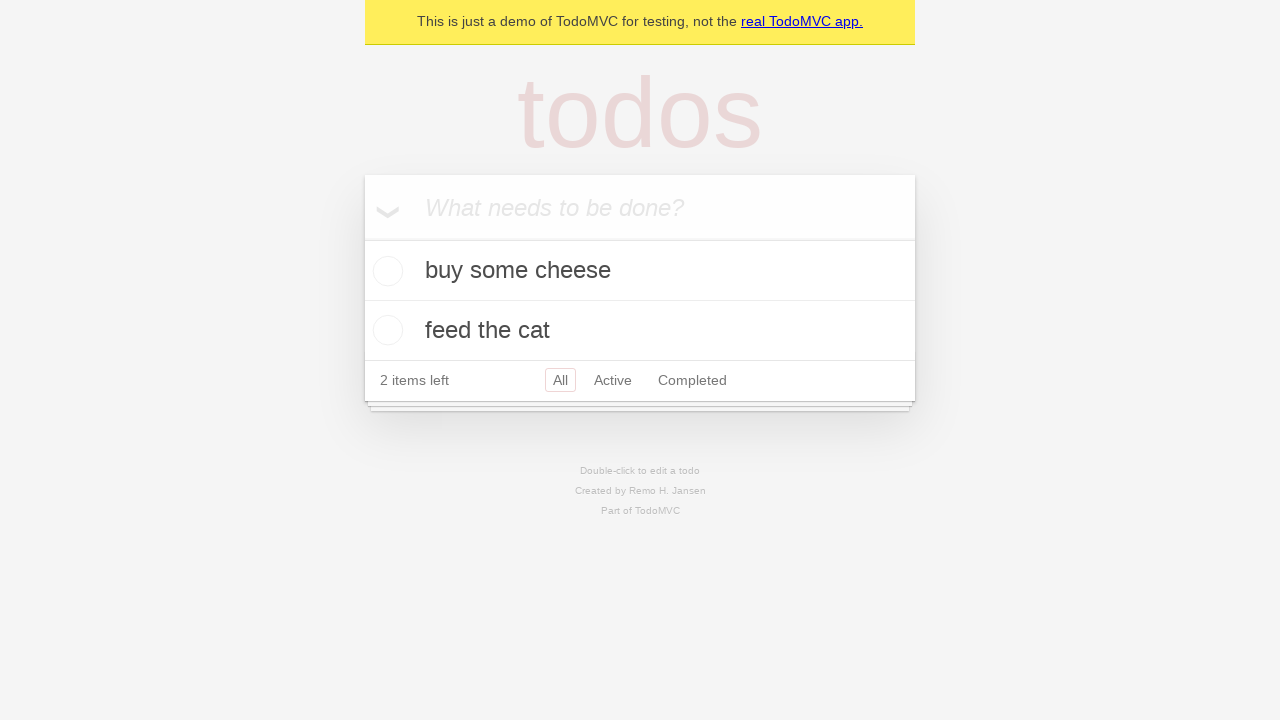

Filled todo input with 'book a doctors appointment' on internal:attr=[placeholder="What needs to be done?"i]
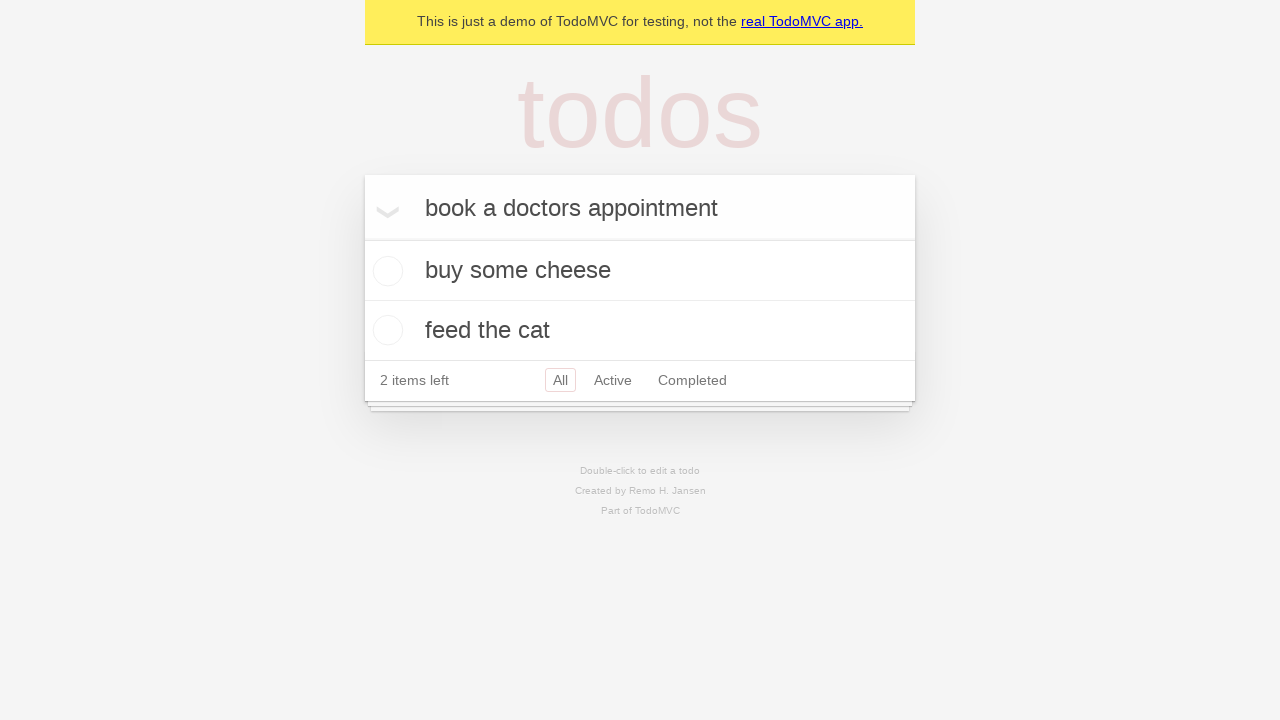

Pressed Enter to add 'book a doctors appointment' to the todo list on internal:attr=[placeholder="What needs to be done?"i]
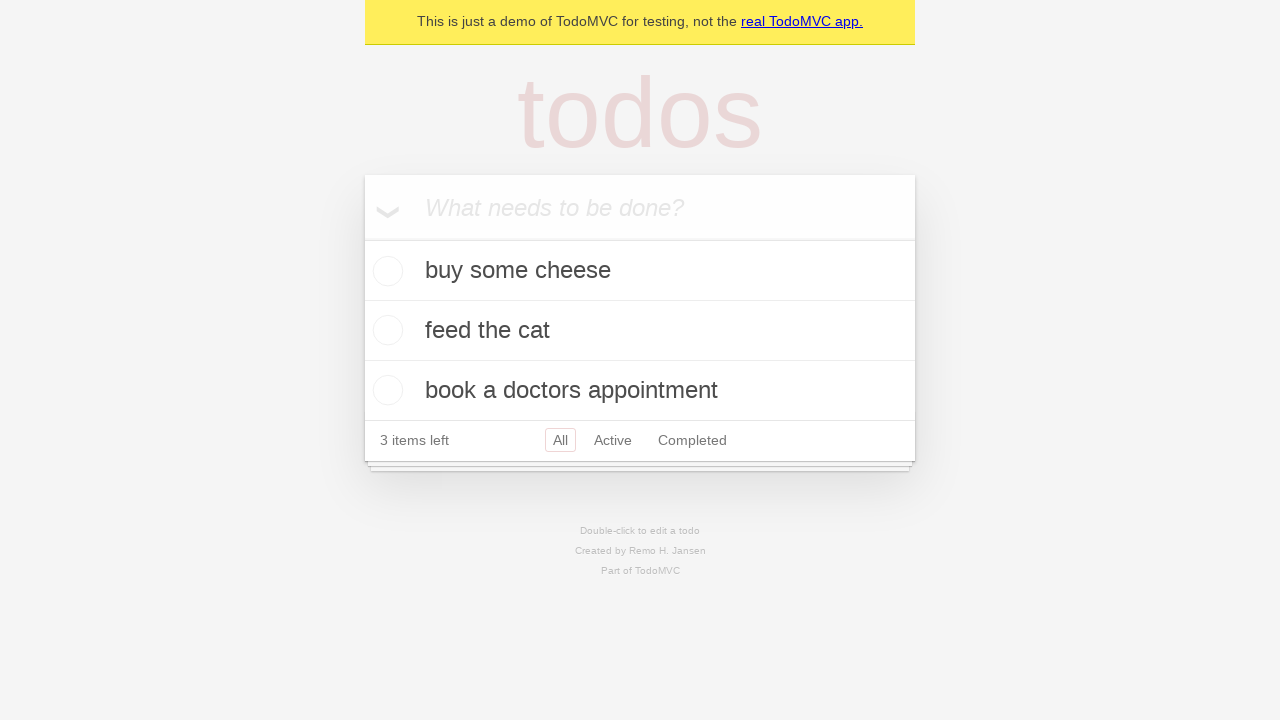

Checked the second todo item (feed the cat) at (385, 330) on internal:testid=[data-testid="todo-item"s] >> nth=1 >> internal:role=checkbox
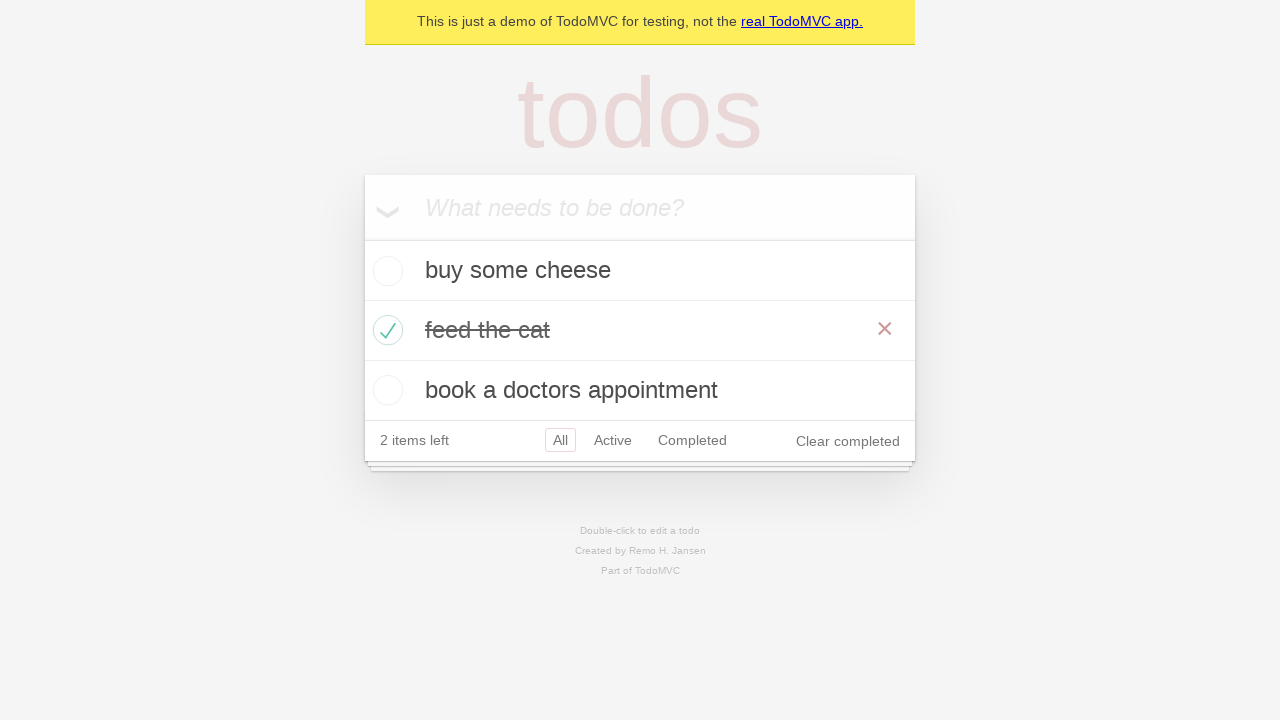

Clicked 'Clear completed' button to remove completed items at (848, 441) on internal:role=button[name="Clear completed"i]
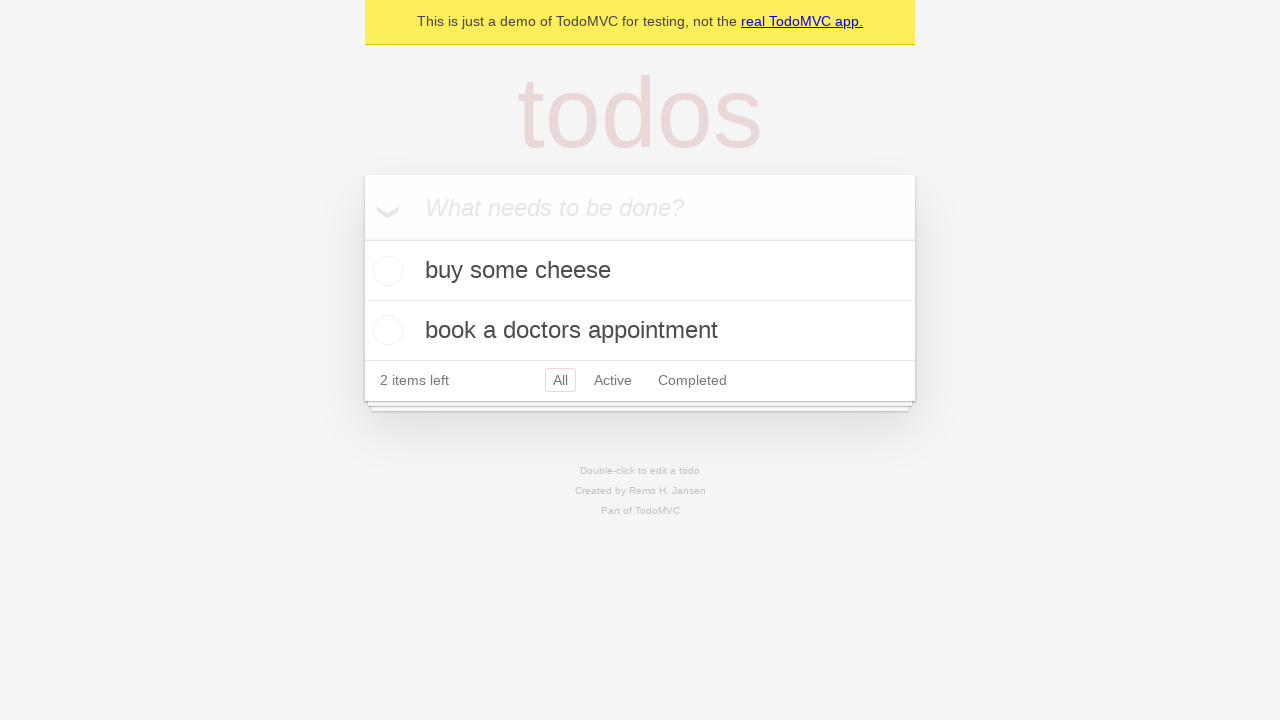

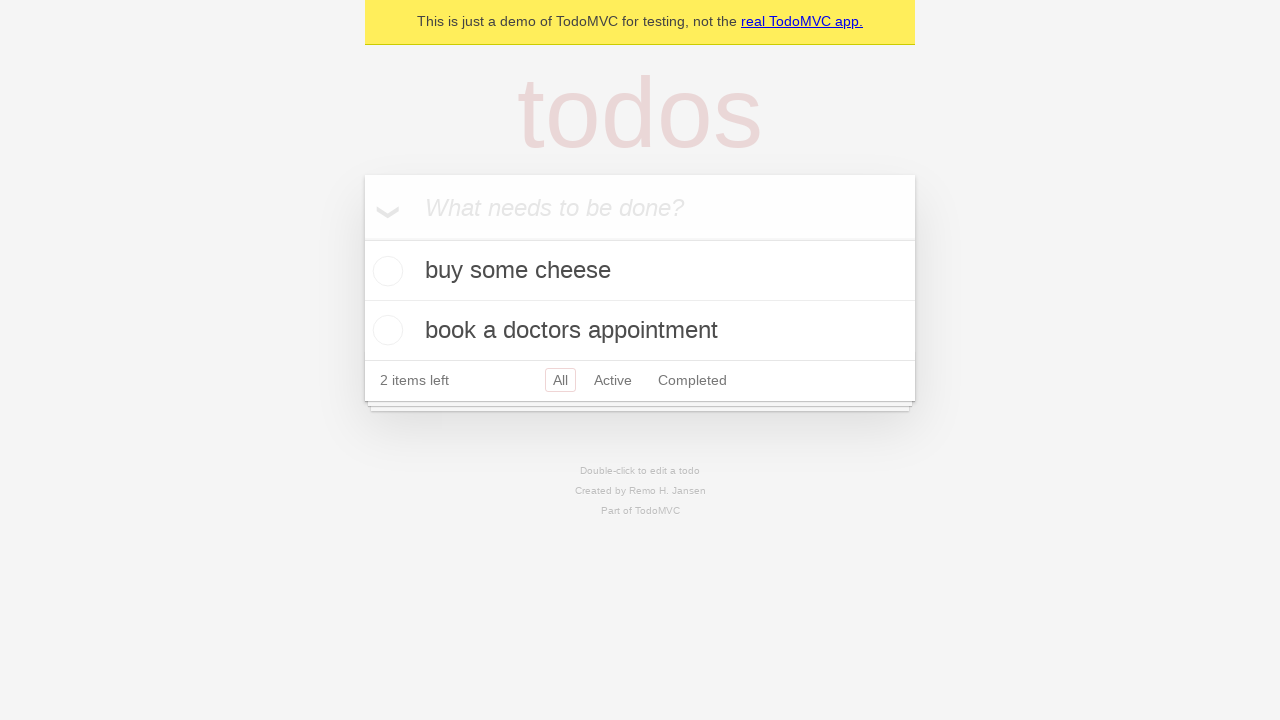